Tests that entering a number above 100 displays the correct error message "Number is too big"

Starting URL: https://kristinek.github.io/site/tasks/task1

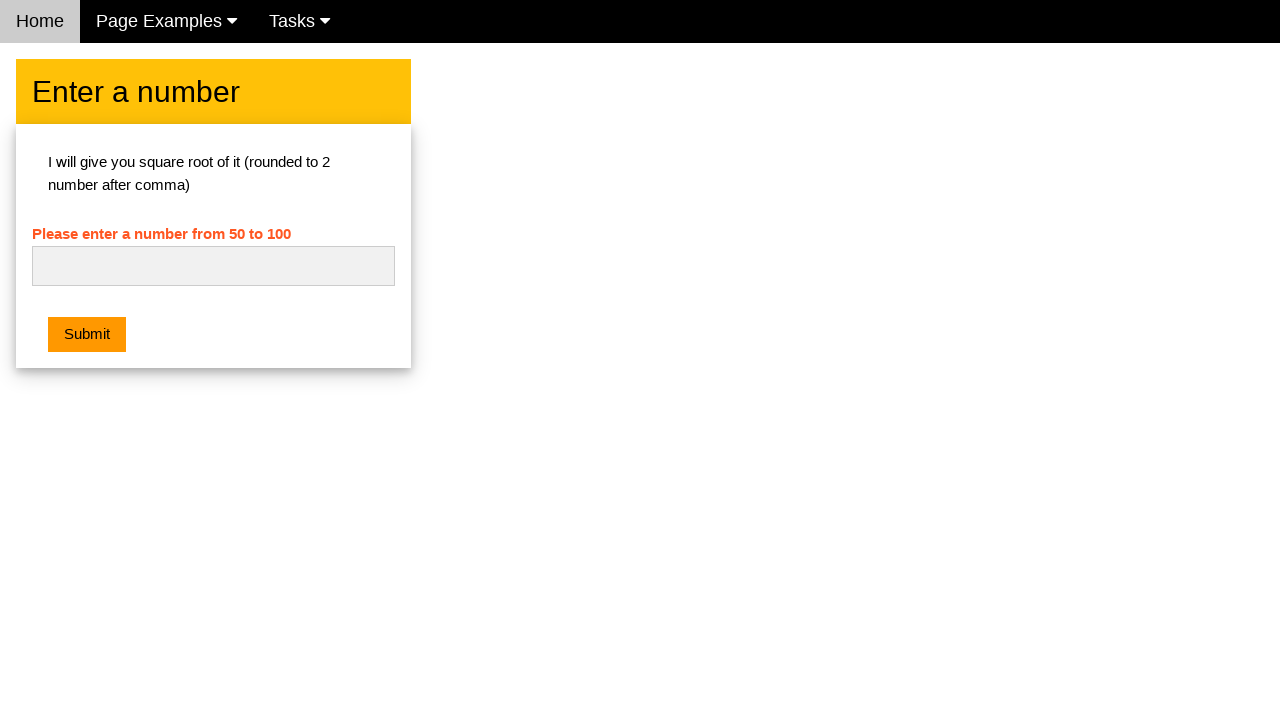

Filled number input field with '200' on #numb
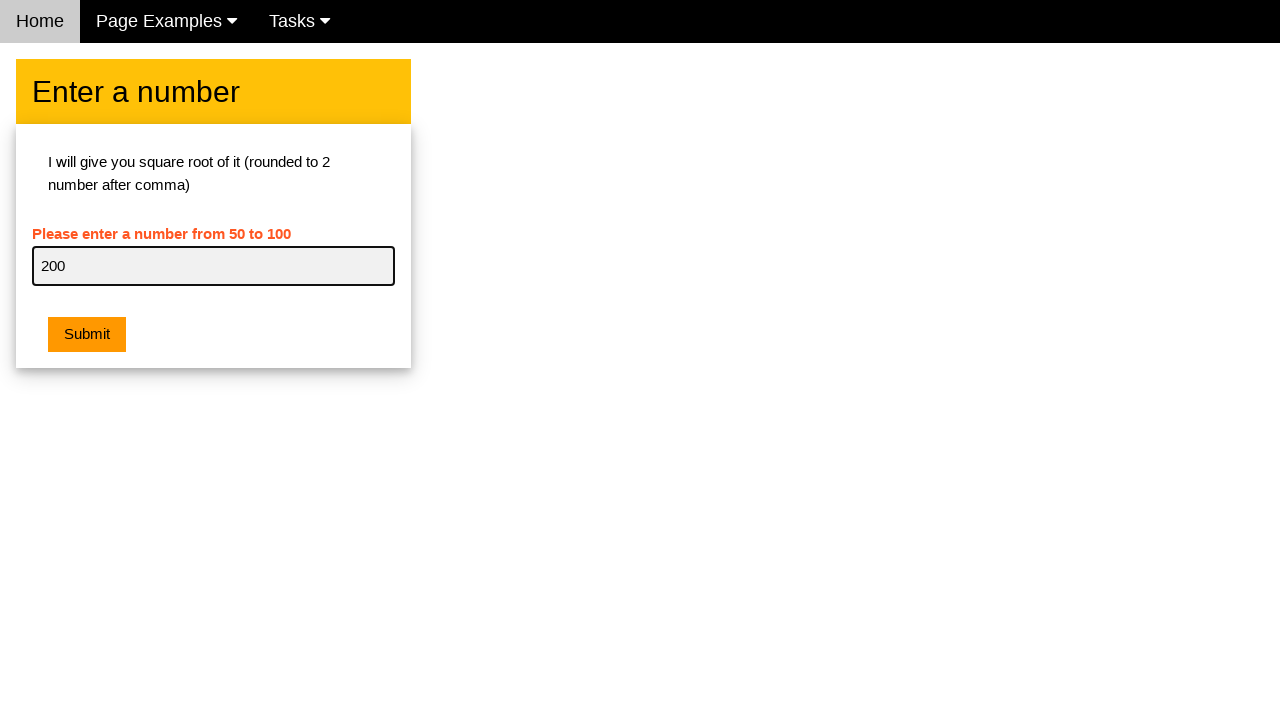

Clicked submit button at (87, 335) on .w3-orange
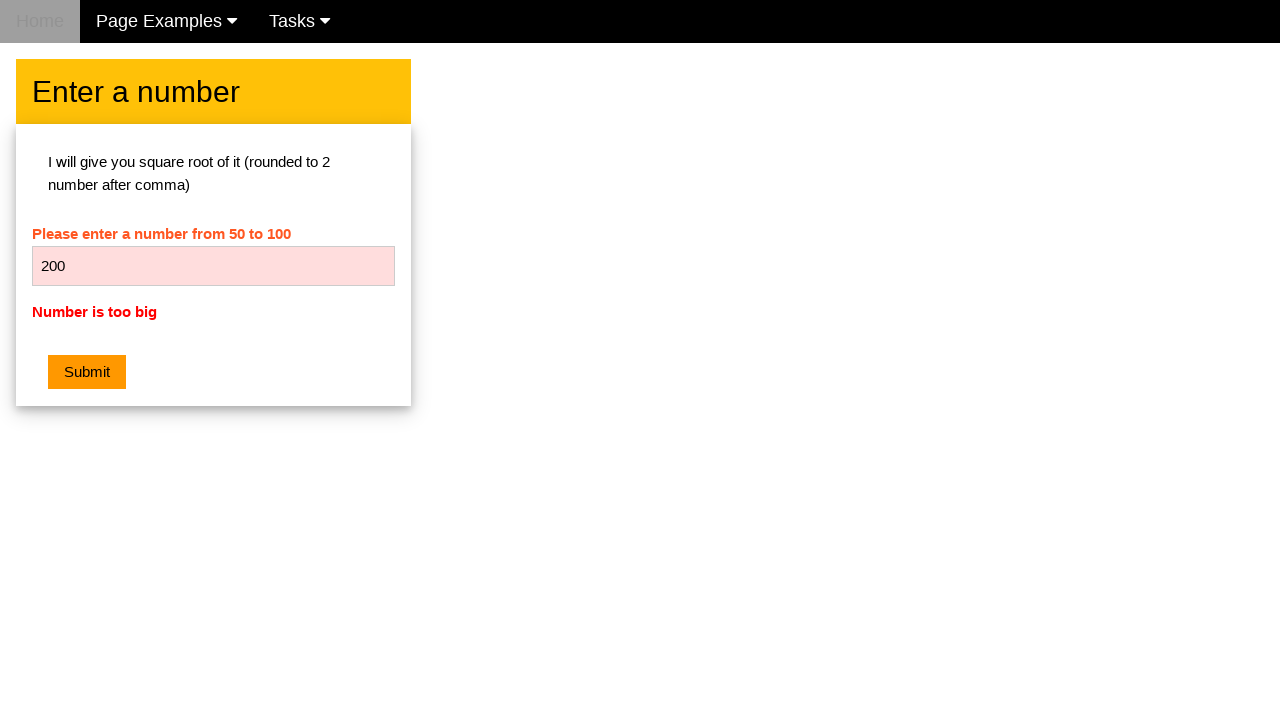

Error message 'Number is too big' displayed
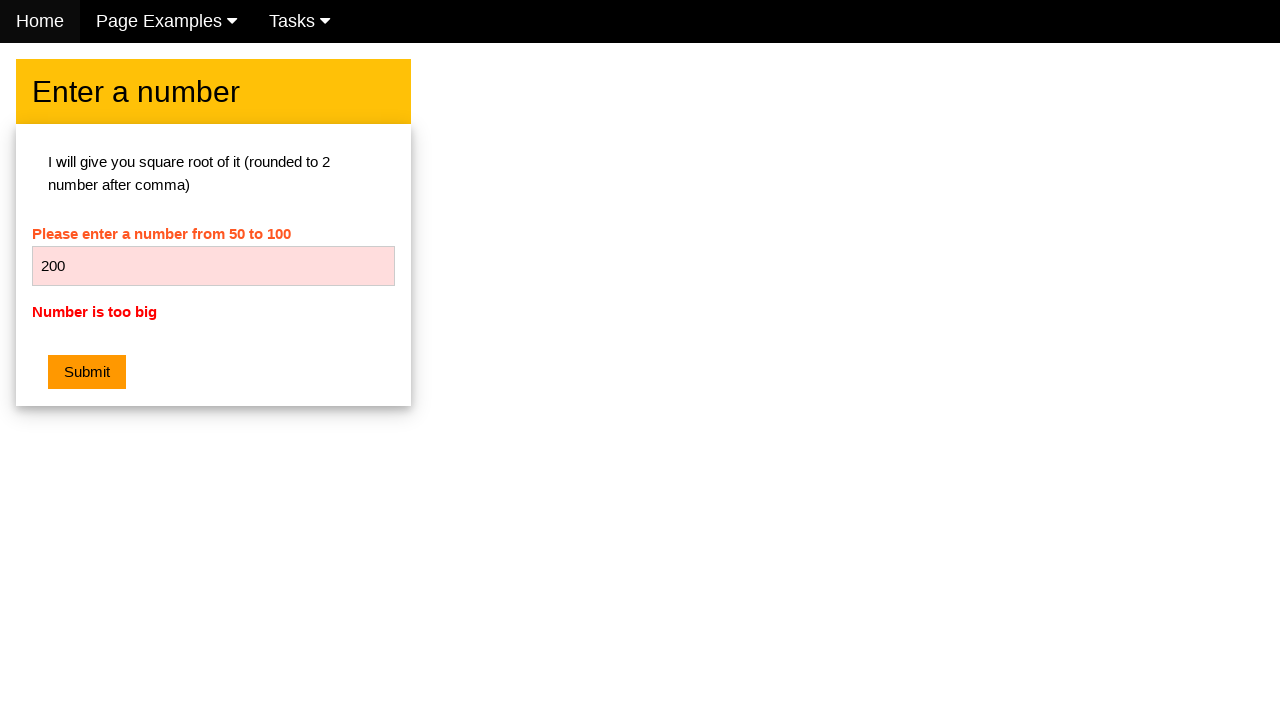

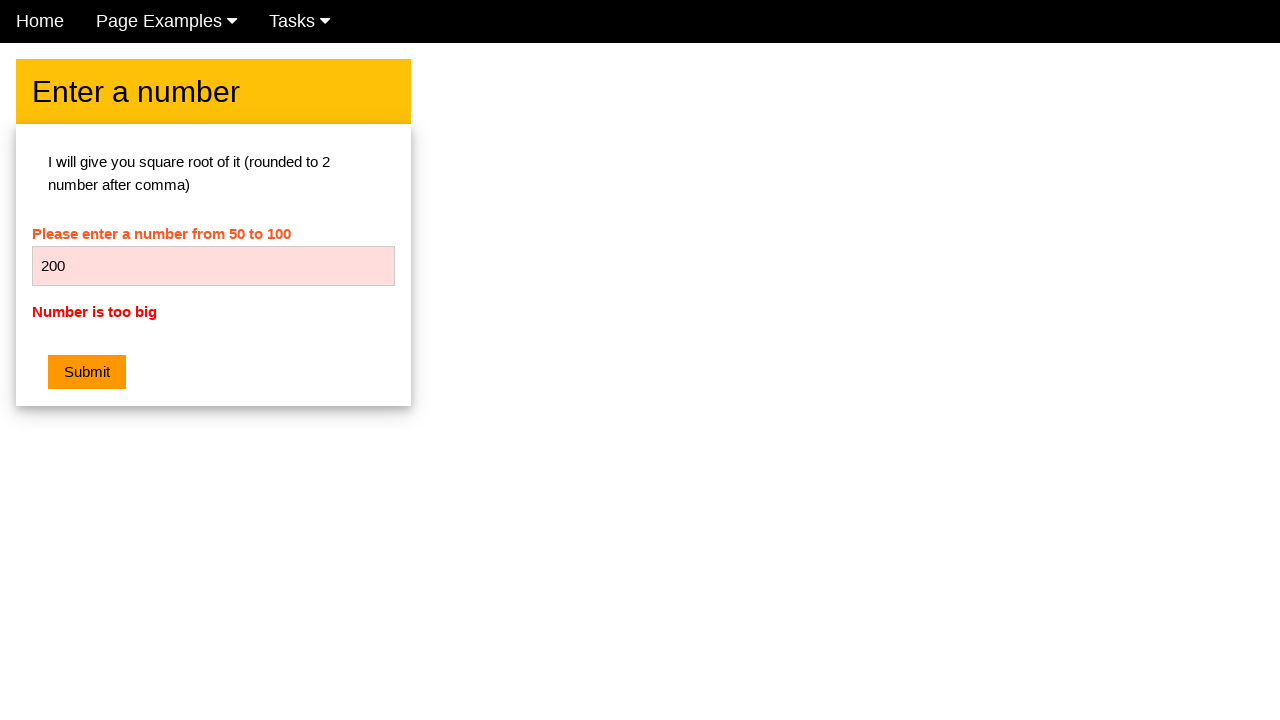